Tests jQuery UI toggle effect by clicking the Run Effect button to hide and show text content, verifying the text visibility changes

Starting URL: https://jqueryui.com/toggle/

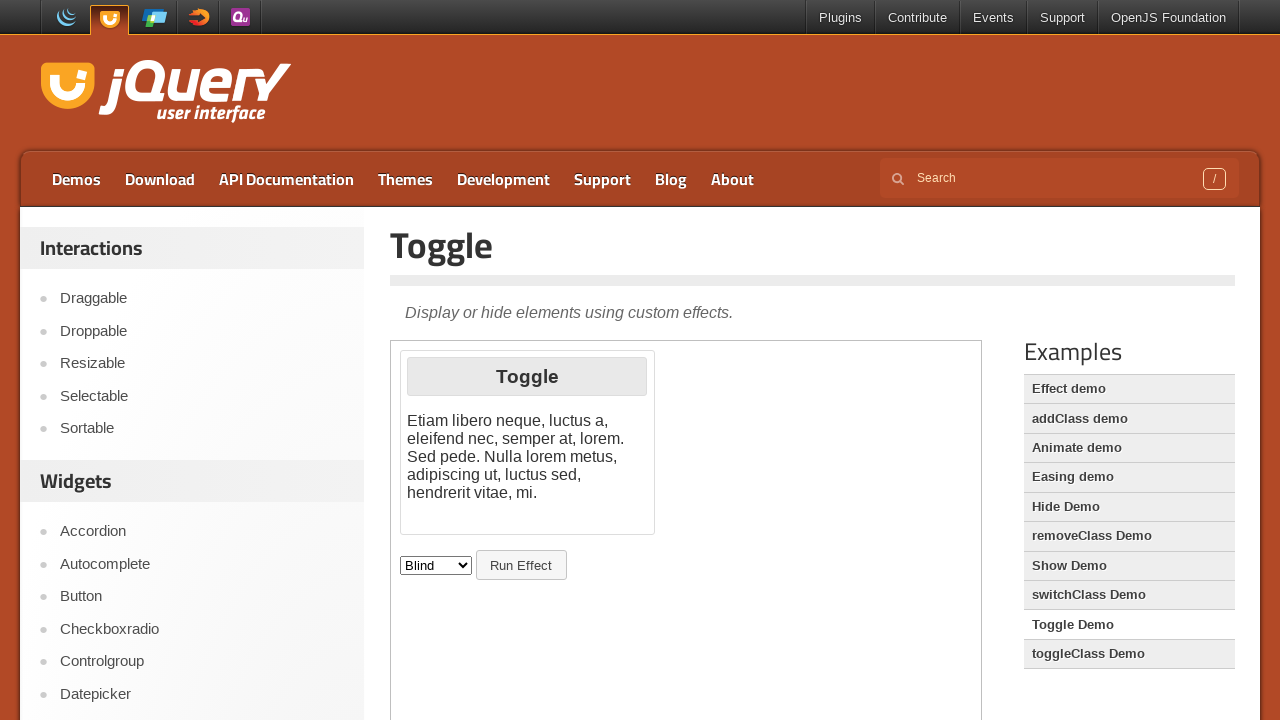

Waited for text element in iframe to be ready
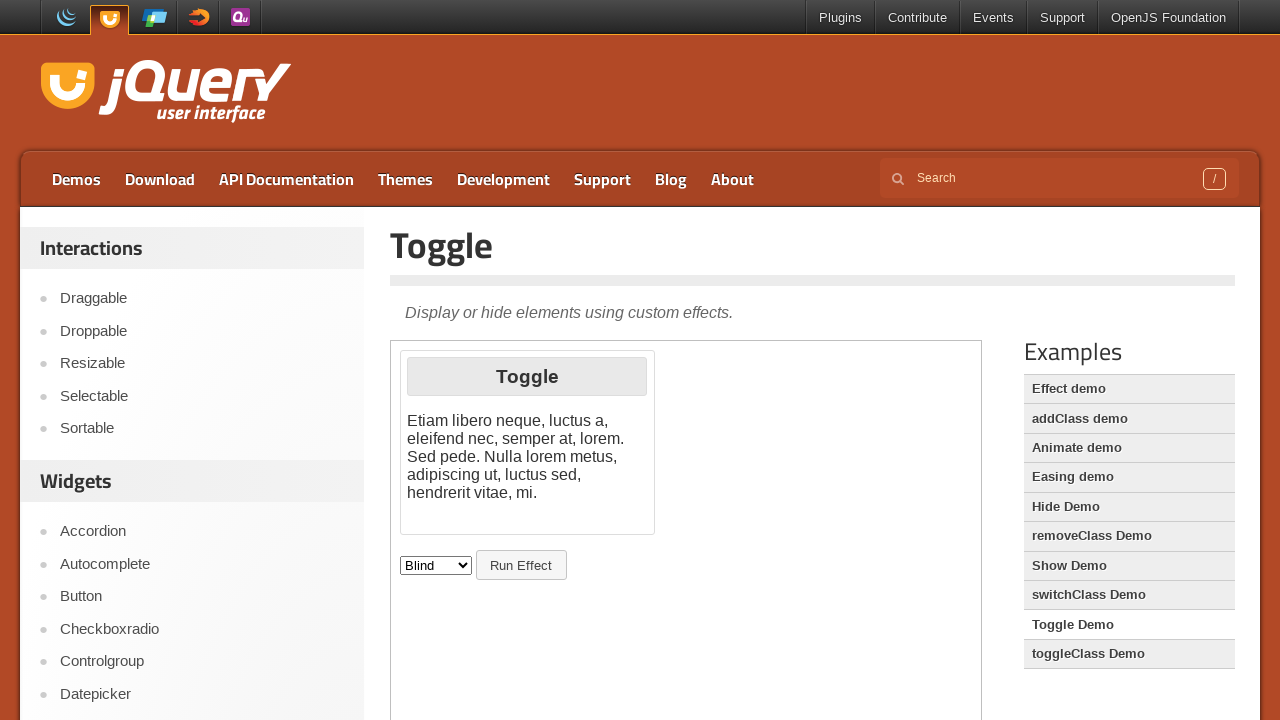

Retrieved initial text content: '
			Etiam libero neque, luctus a, eleifend nec, semper at, lorem. Sed pede. Nulla lorem metus, adipiscing ut, luctus sed, hendrerit vitae, mi.
		'
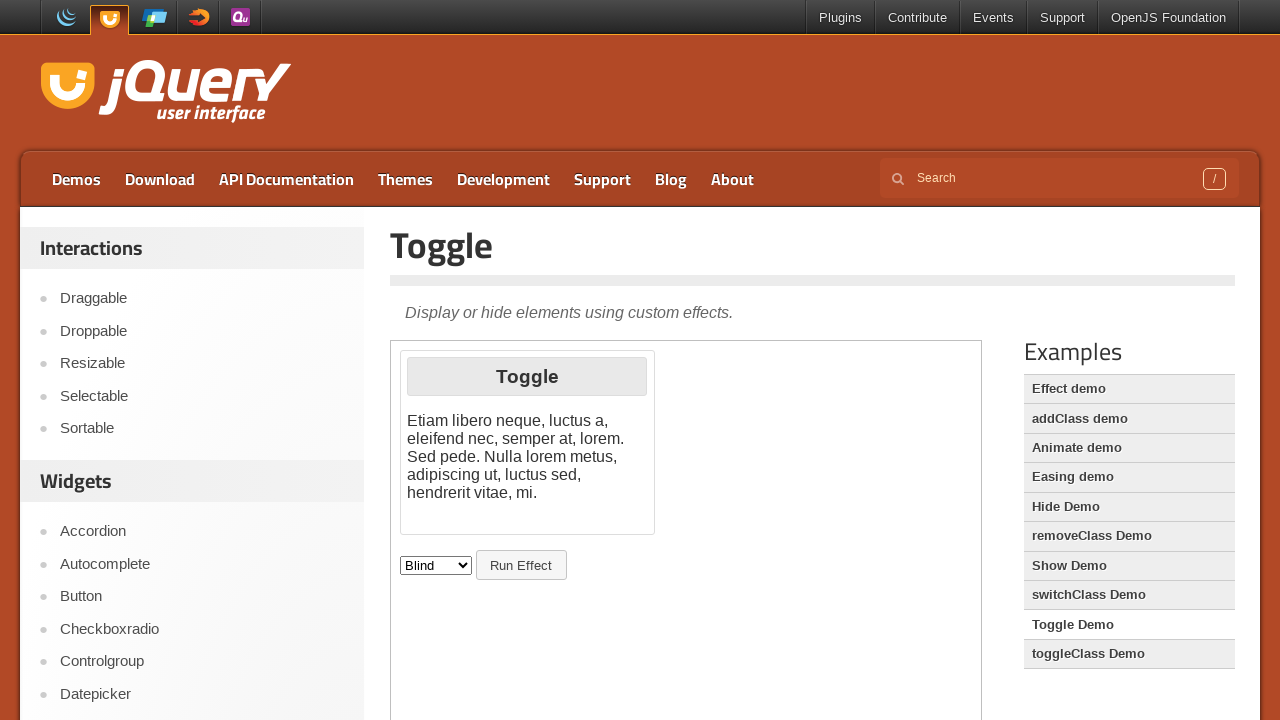

Clicked Run Effect button to hide text at (521, 565) on iframe >> nth=0 >> internal:control=enter-frame >> xpath=//button[@id='button']
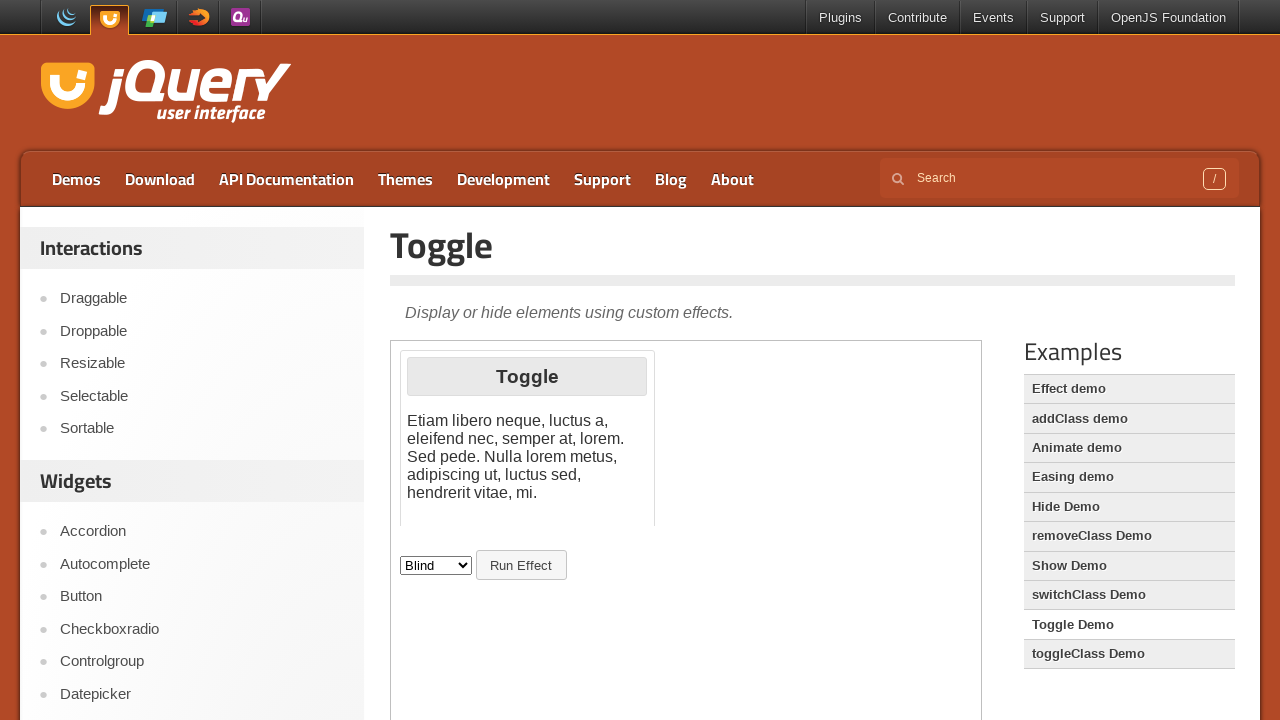

Waited 2000ms for hide animation to complete
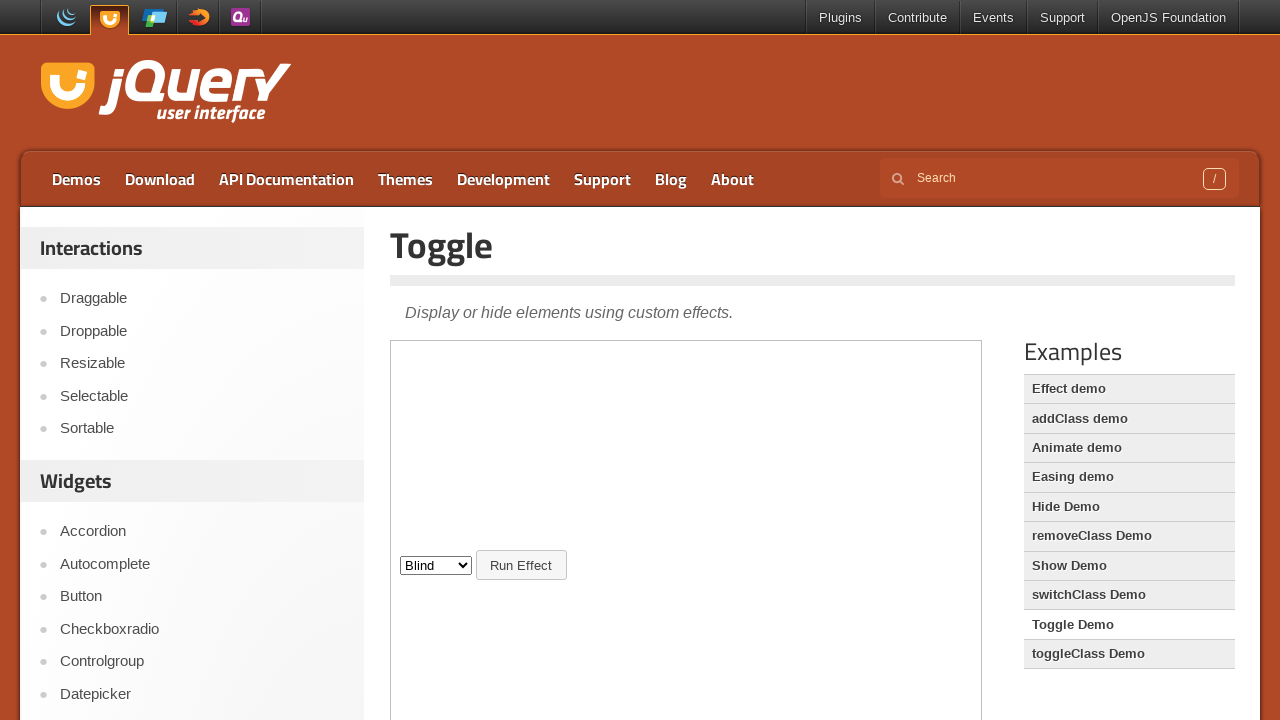

Located toggle element to verify visibility state
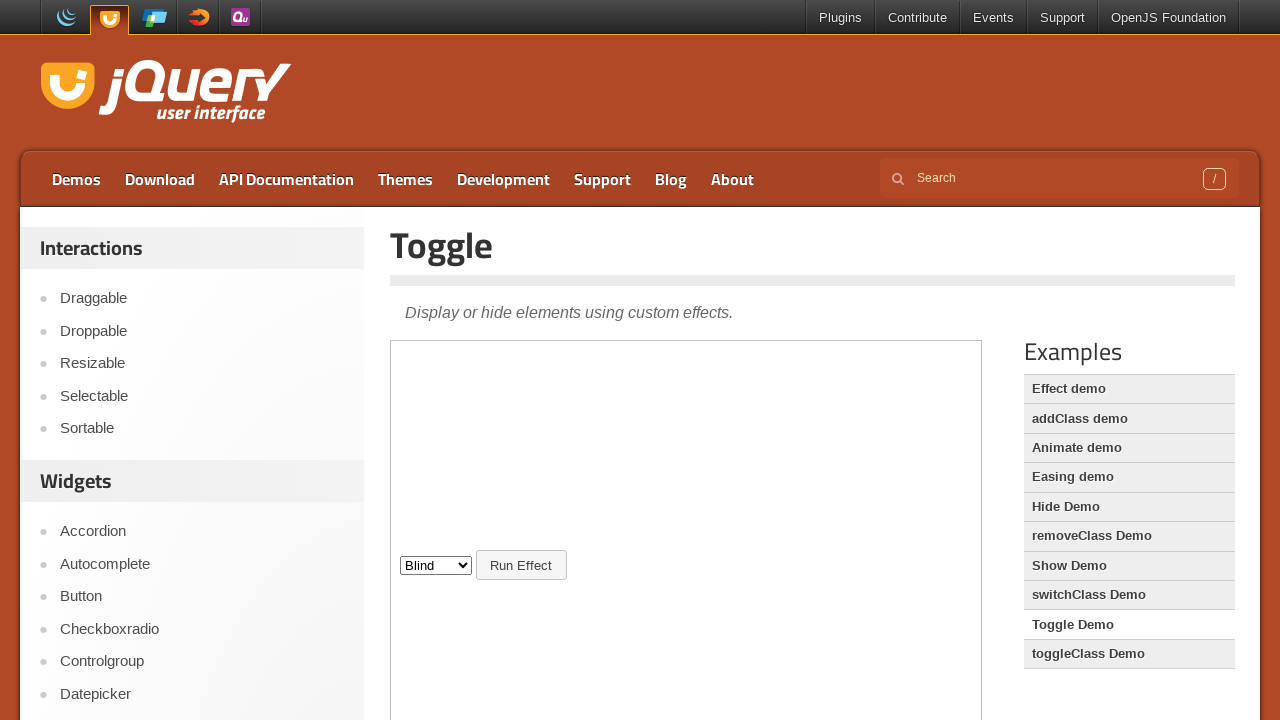

Clicked Run Effect button to show text again at (521, 565) on iframe >> nth=0 >> internal:control=enter-frame >> xpath=//button[@id='button']
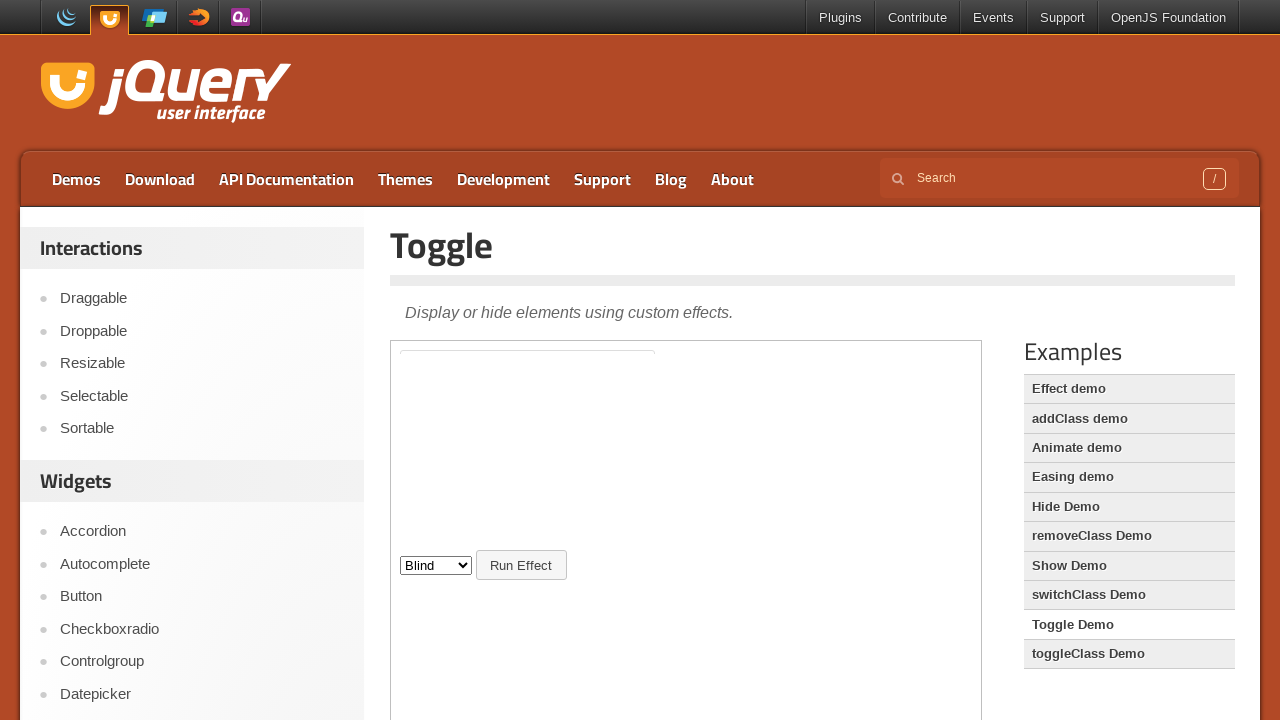

Waited 2000ms for show animation to complete
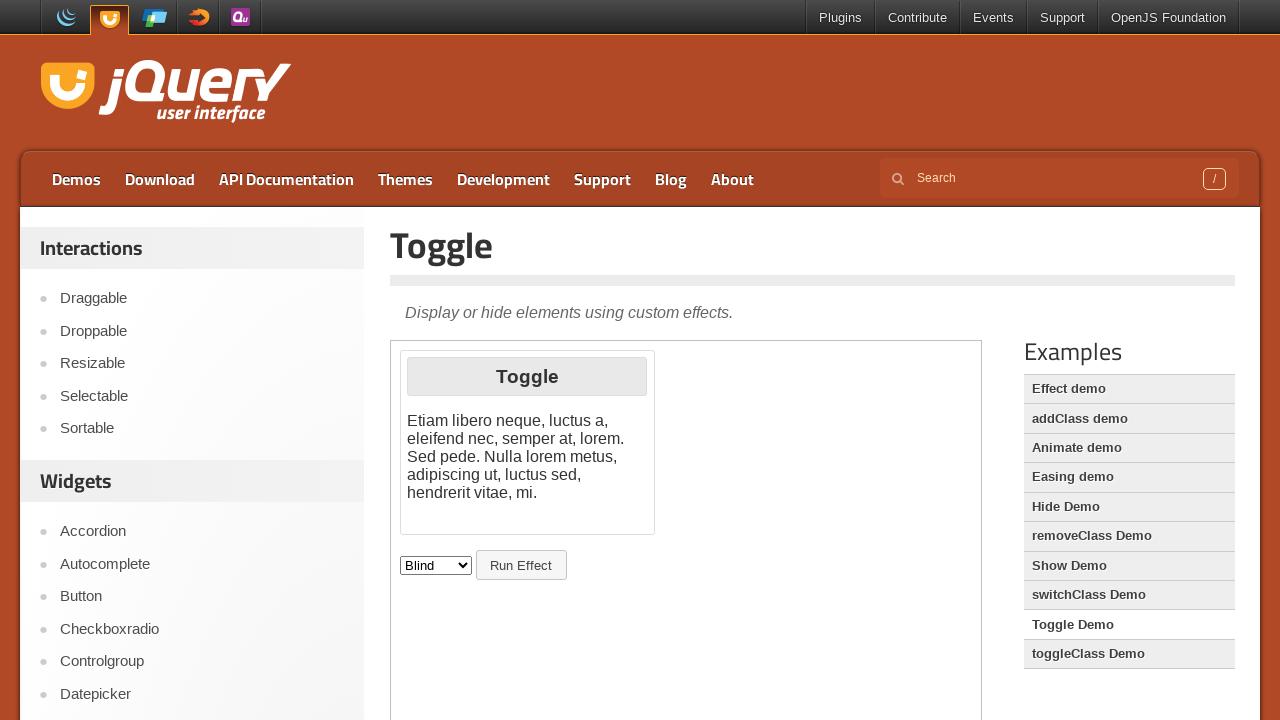

Retrieved final text content to verify visibility: '
			Etiam libero neque, luctus a, eleifend nec, semper at, lorem. Sed pede. Nulla lorem metus, adipiscing ut, luctus sed, hendrerit vitae, mi.
		'
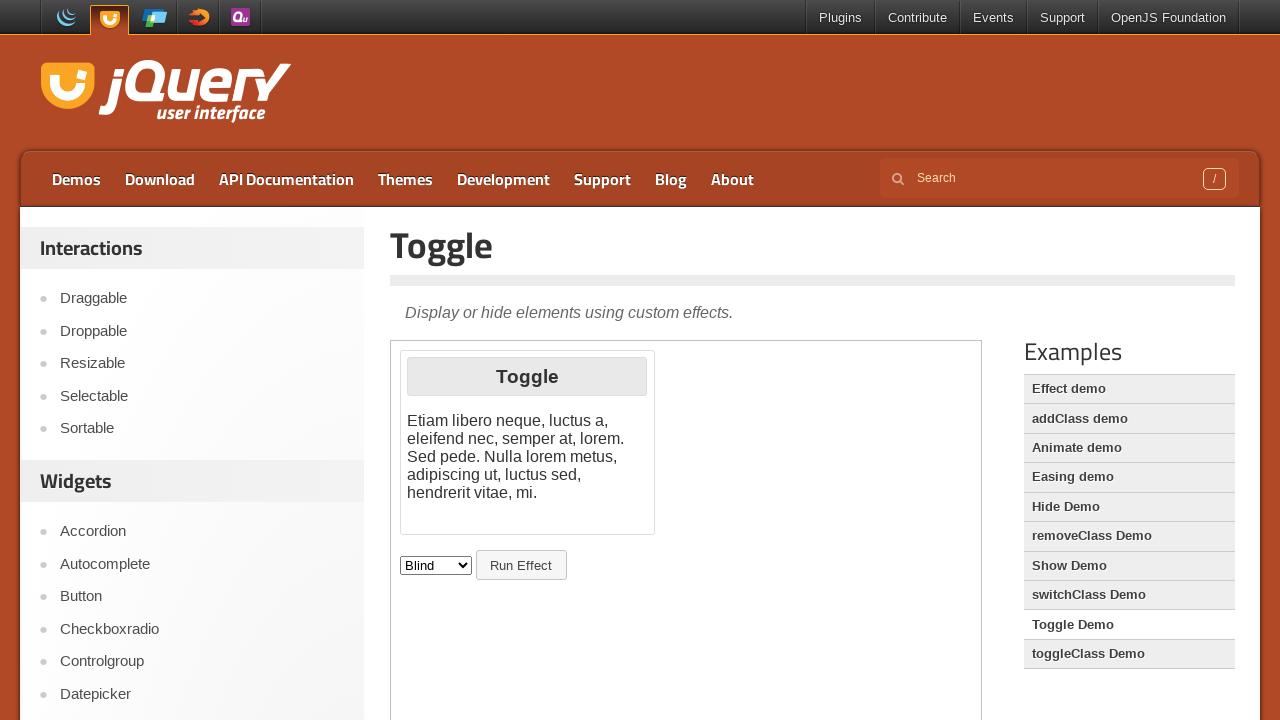

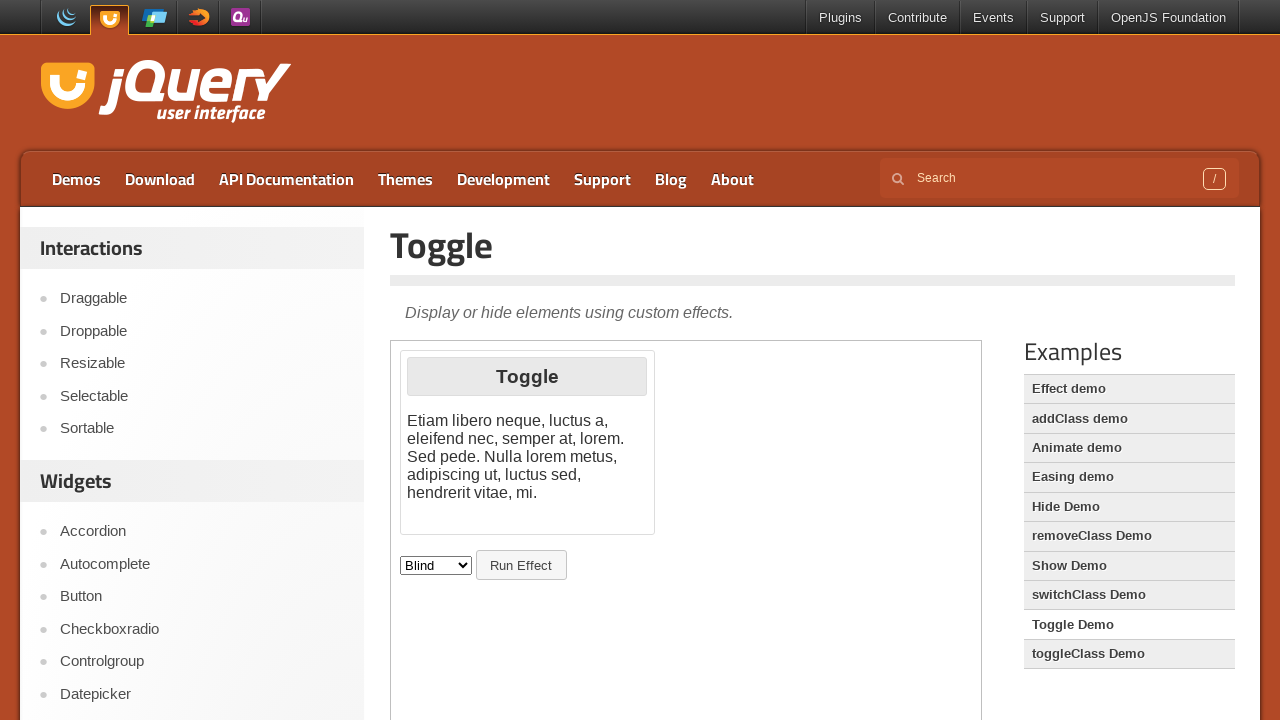